Tests dropdown selection functionality by selecting an option from the dropdown menu

Starting URL: https://the-internet.herokuapp.com/

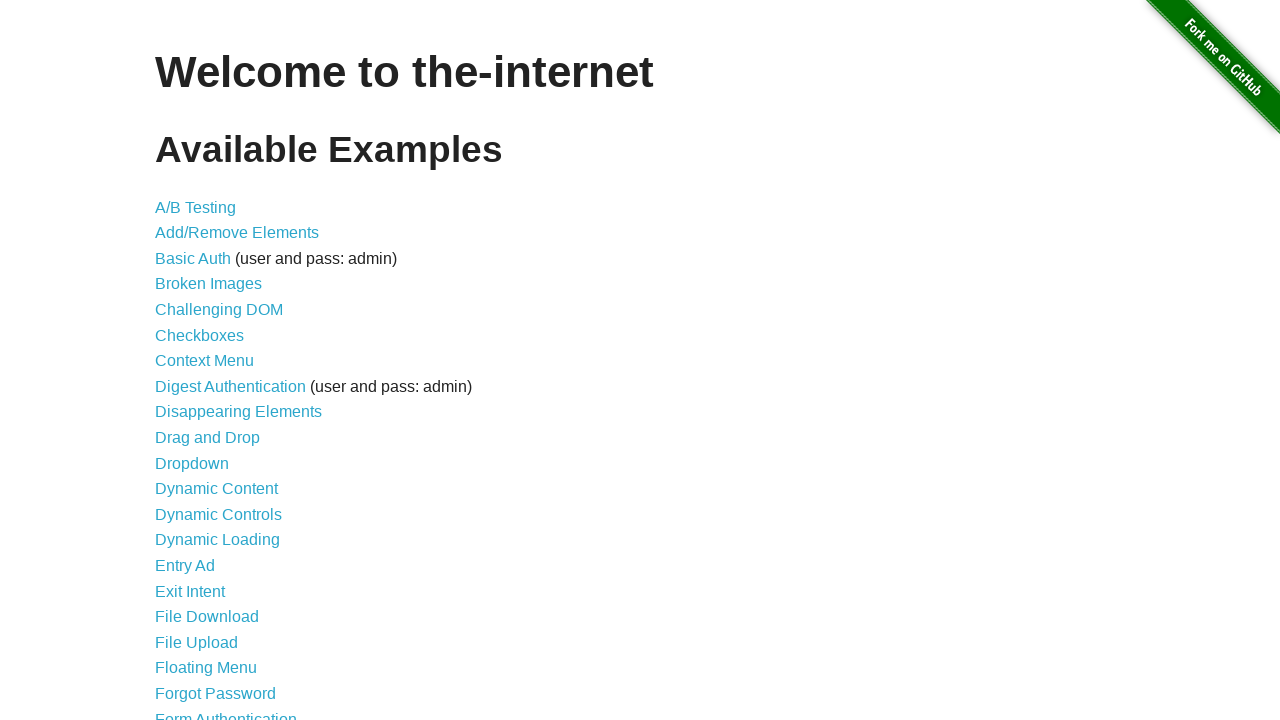

Clicked on Dropdown link to navigate to dropdown page at (192, 463) on text='Dropdown'
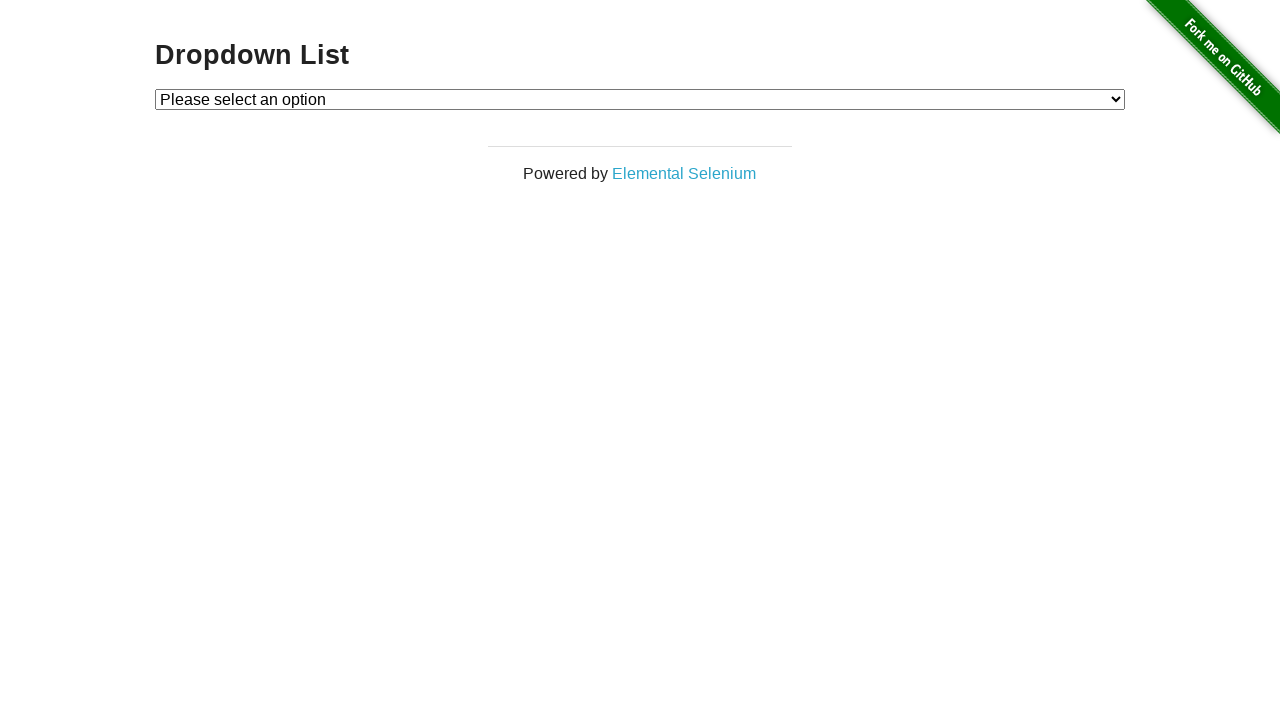

Selected option 1 from the dropdown menu on //select[@id='dropdown']
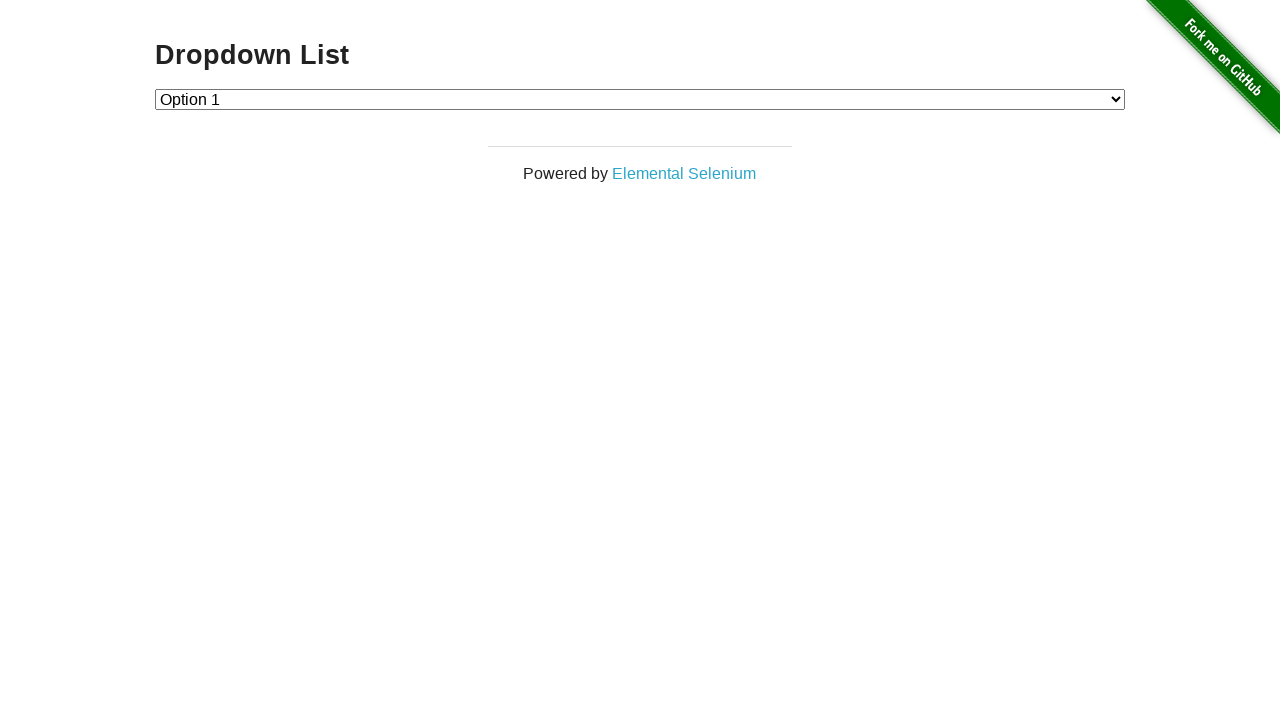

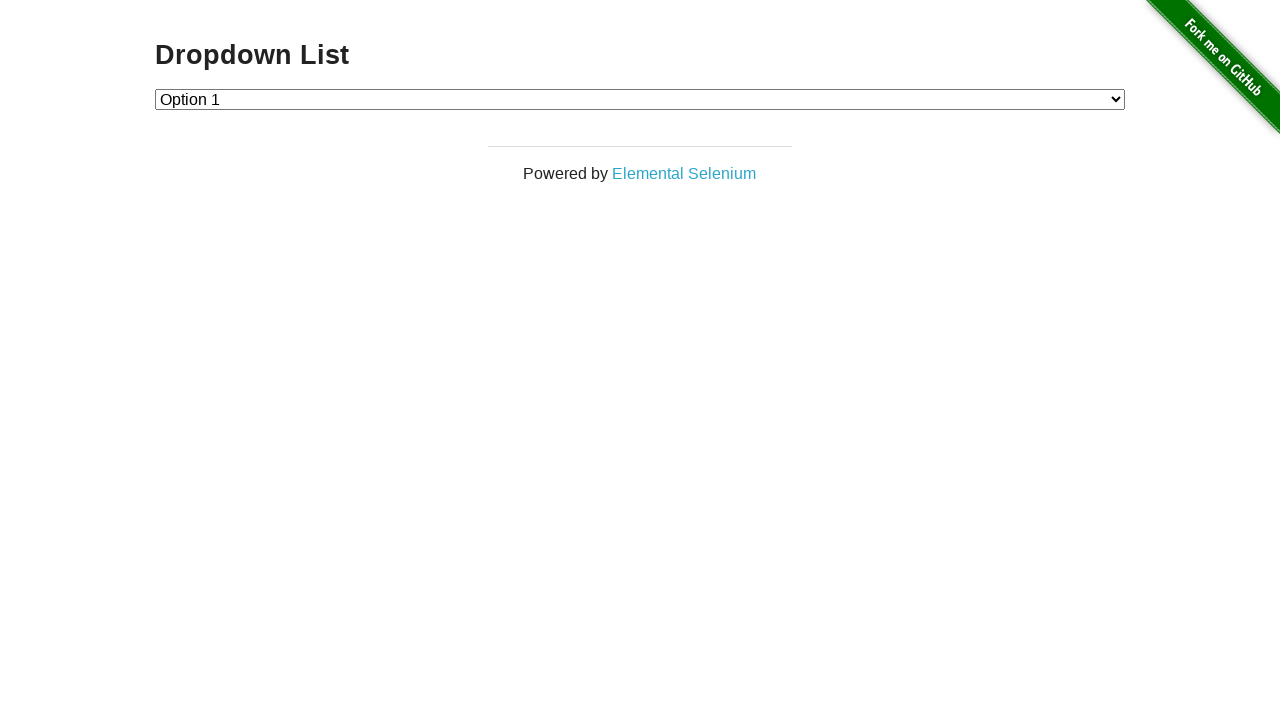